Tests browser window handling by clicking a button to open a new window/tab, switching to the new window, and then switching back to the original window.

Starting URL: https://demoqa.com/browser-windows

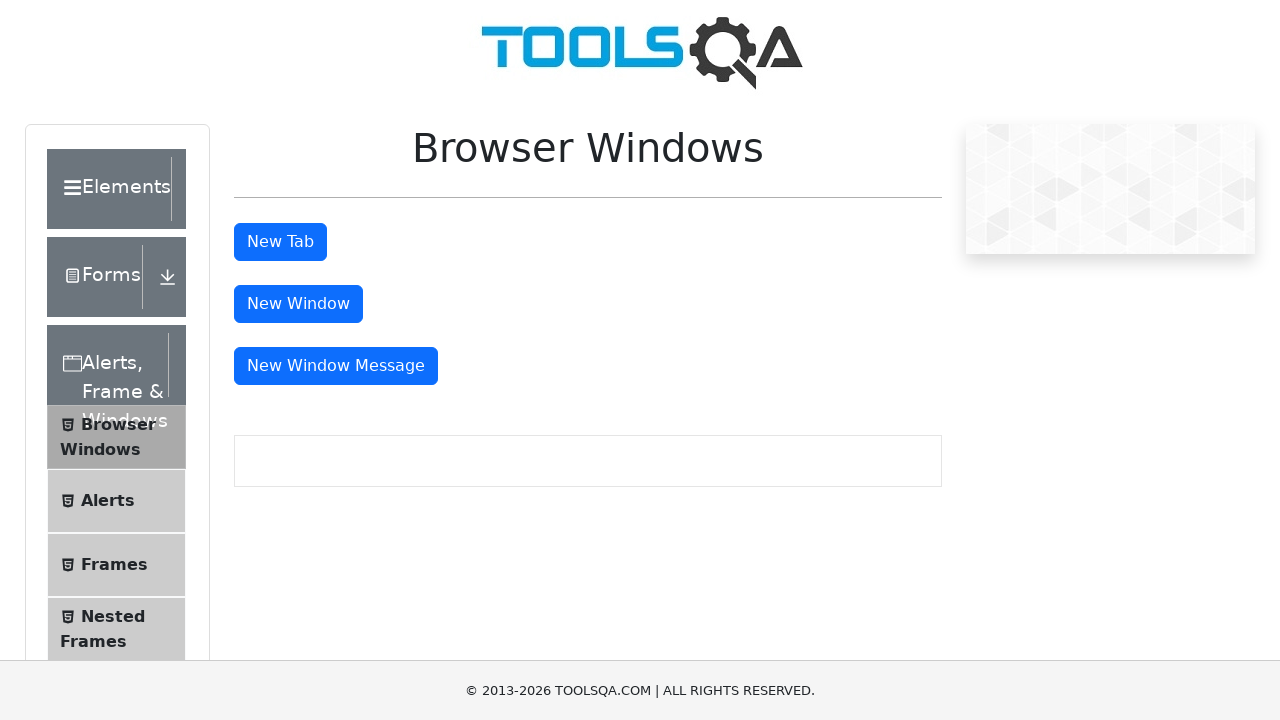

Clicked button to open new window at (298, 304) on #windowButton
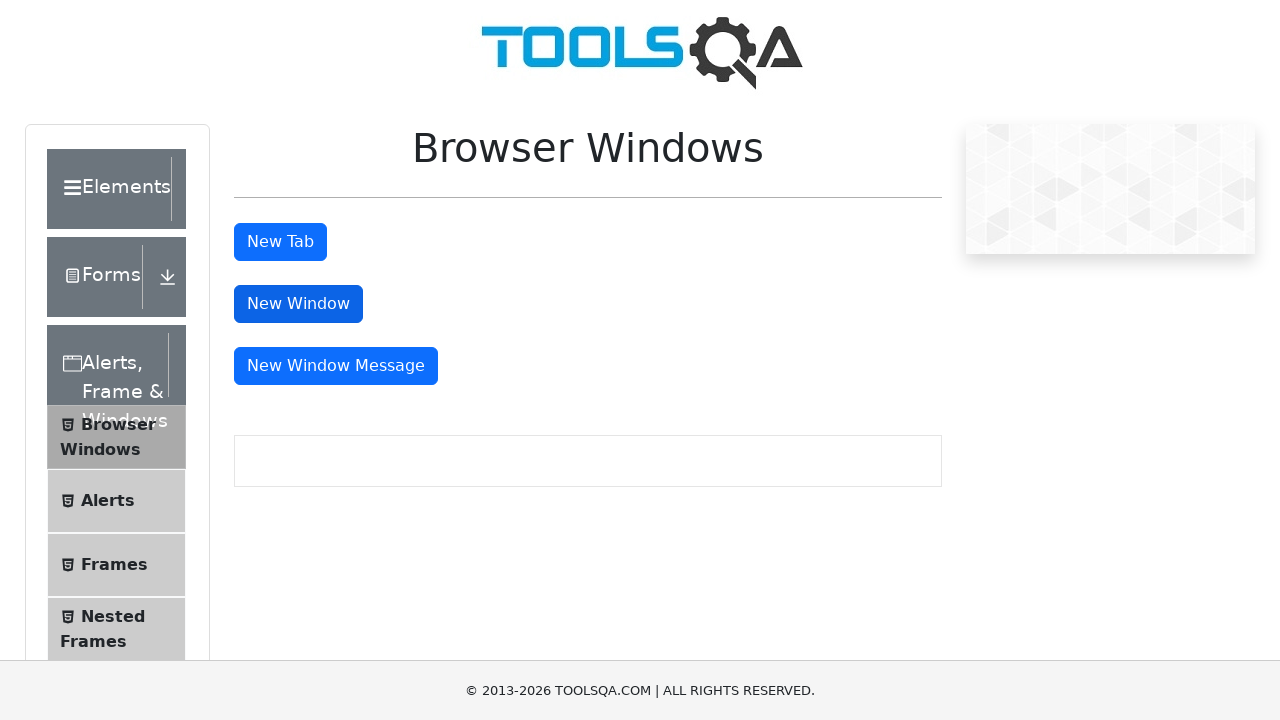

Clicked window button and new page opened at (298, 304) on #windowButton
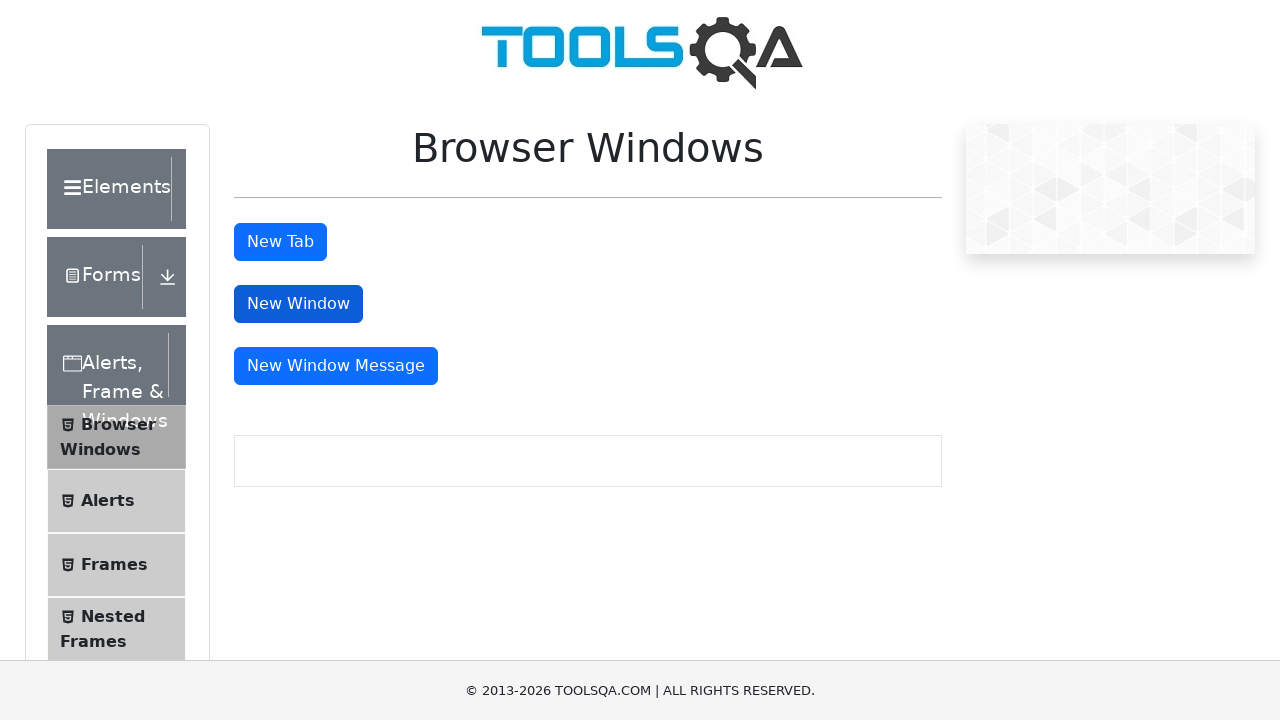

Captured reference to new page
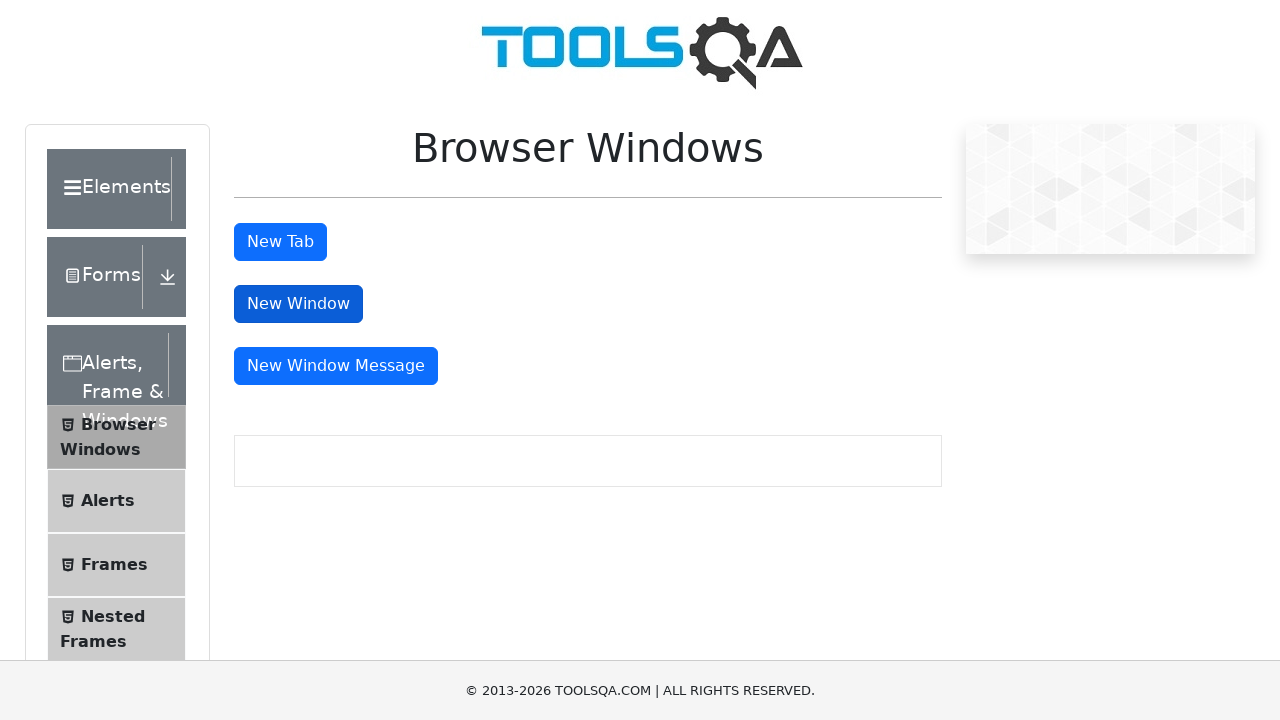

New page loaded successfully
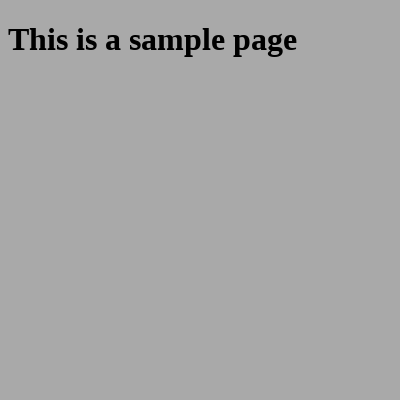

Verified new window URL: https://demoqa.com/sample
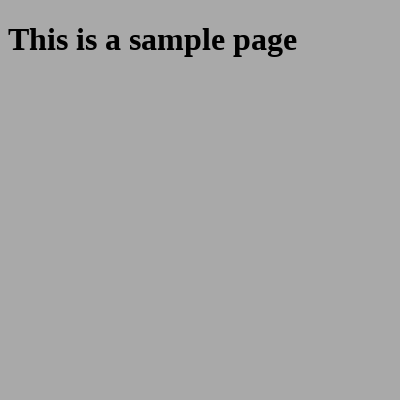

Switched focus back to home page
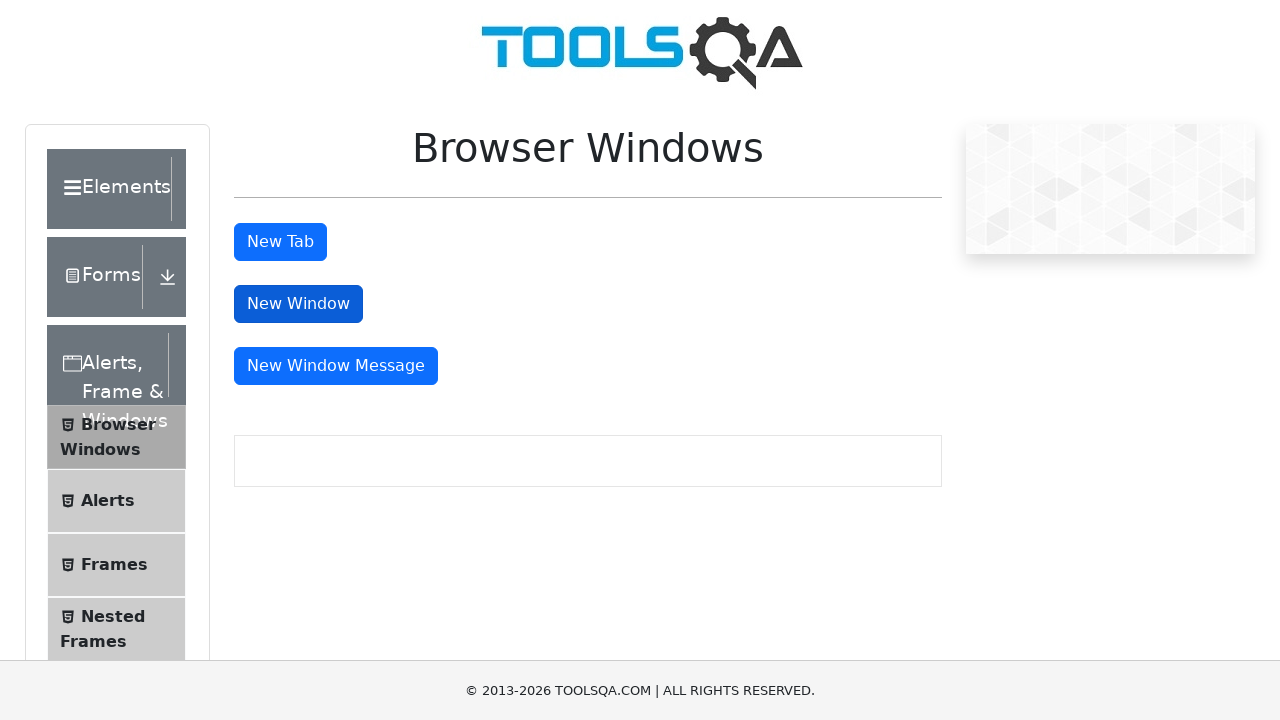

Verified home page URL: https://demoqa.com/browser-windows
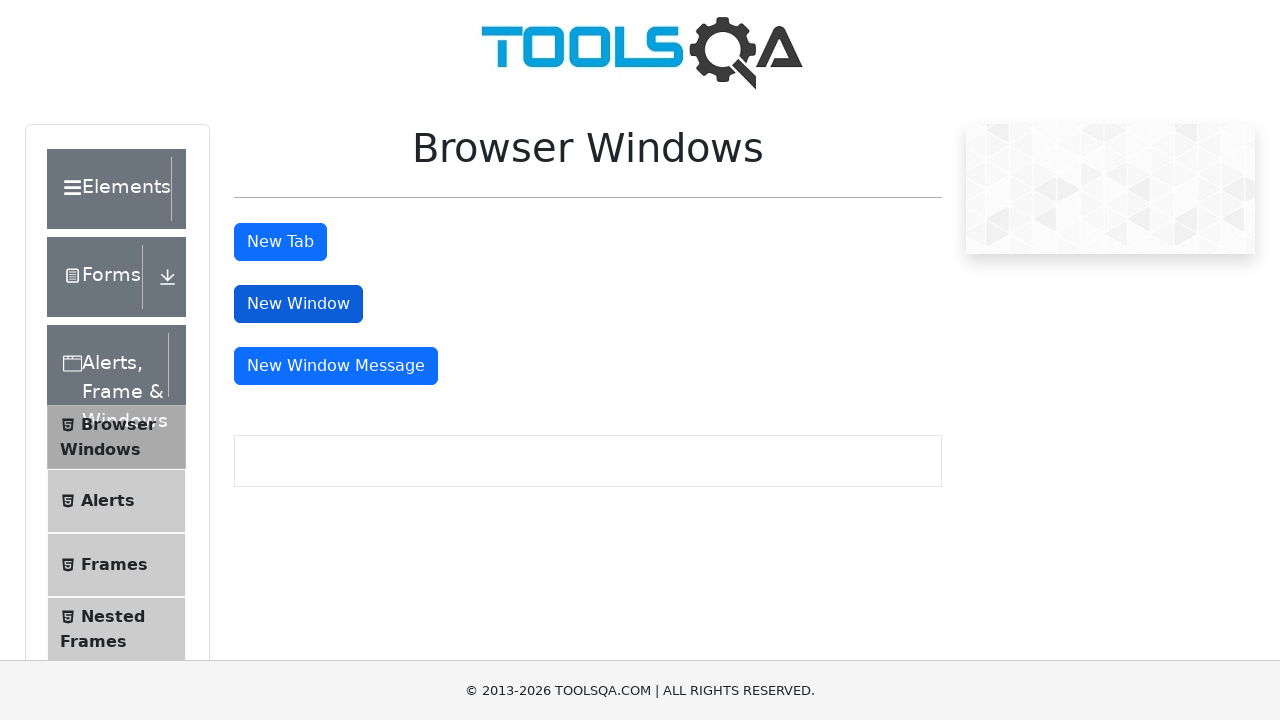

Closed the new page
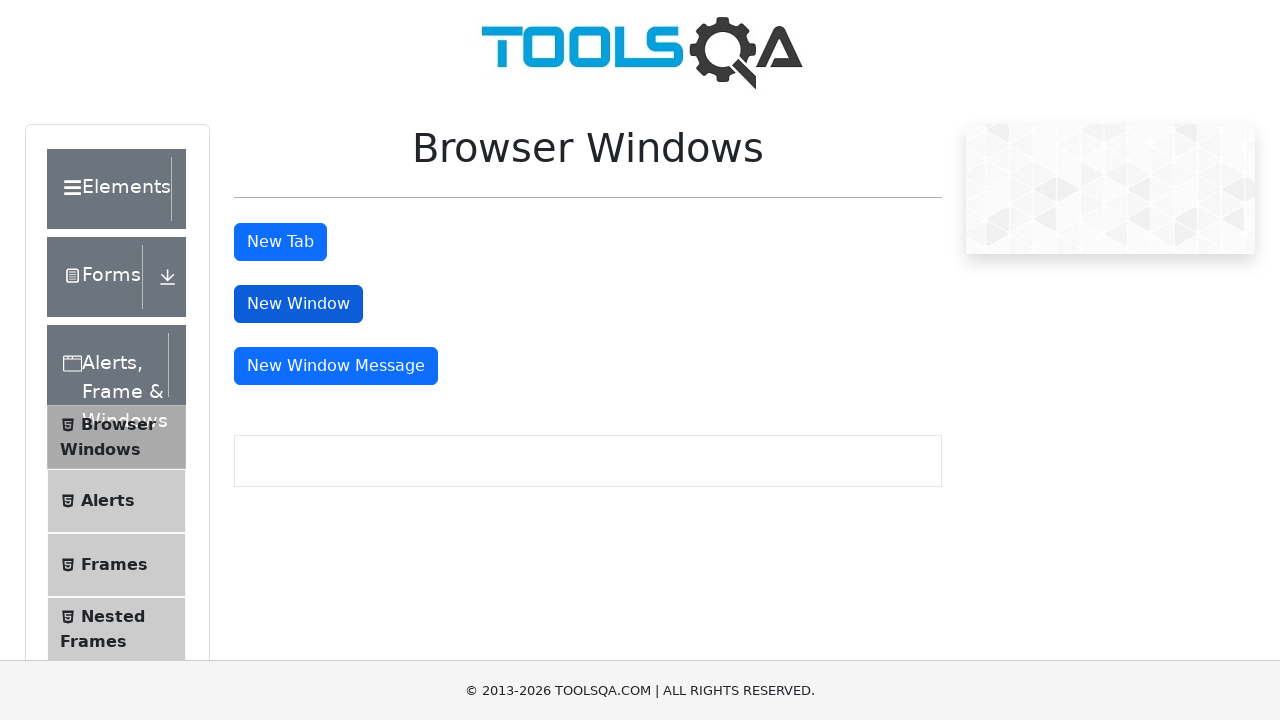

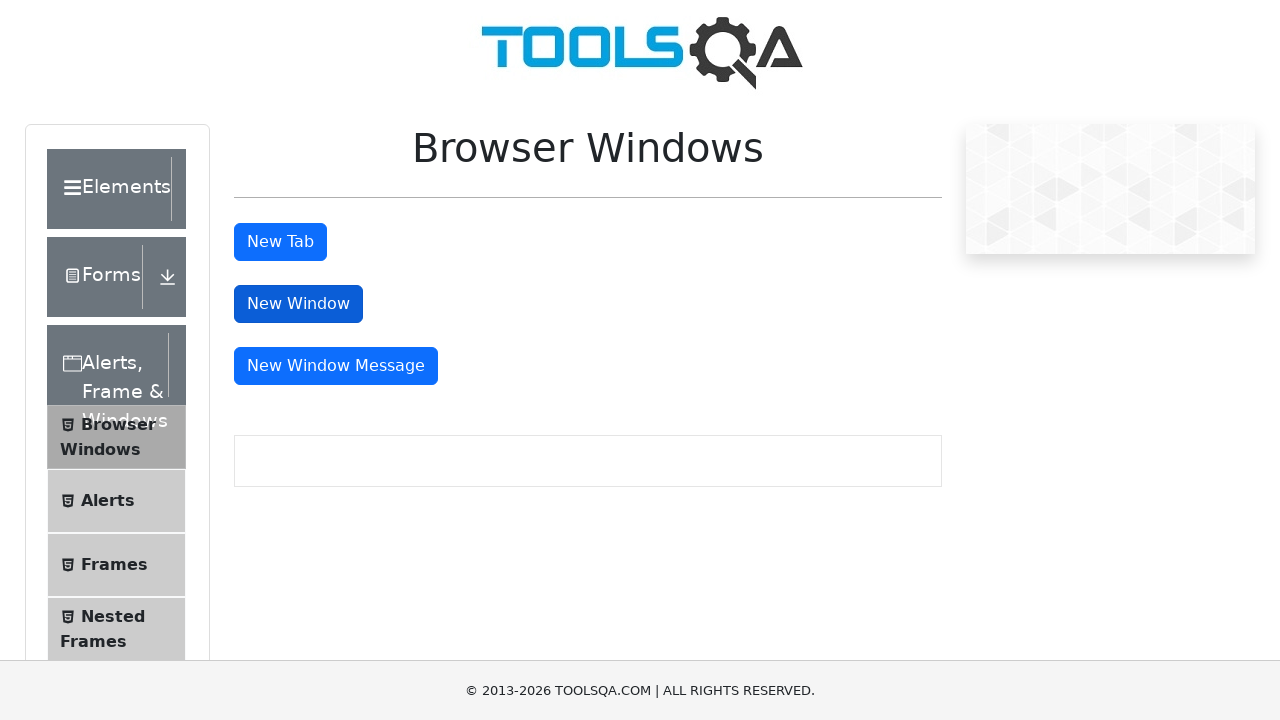